Tests checkbox functionality by selecting multiple checkboxes and verifying their selection state

Starting URL: http://antoniotrindade.com.br/treinoautomacao/elementsweb.html

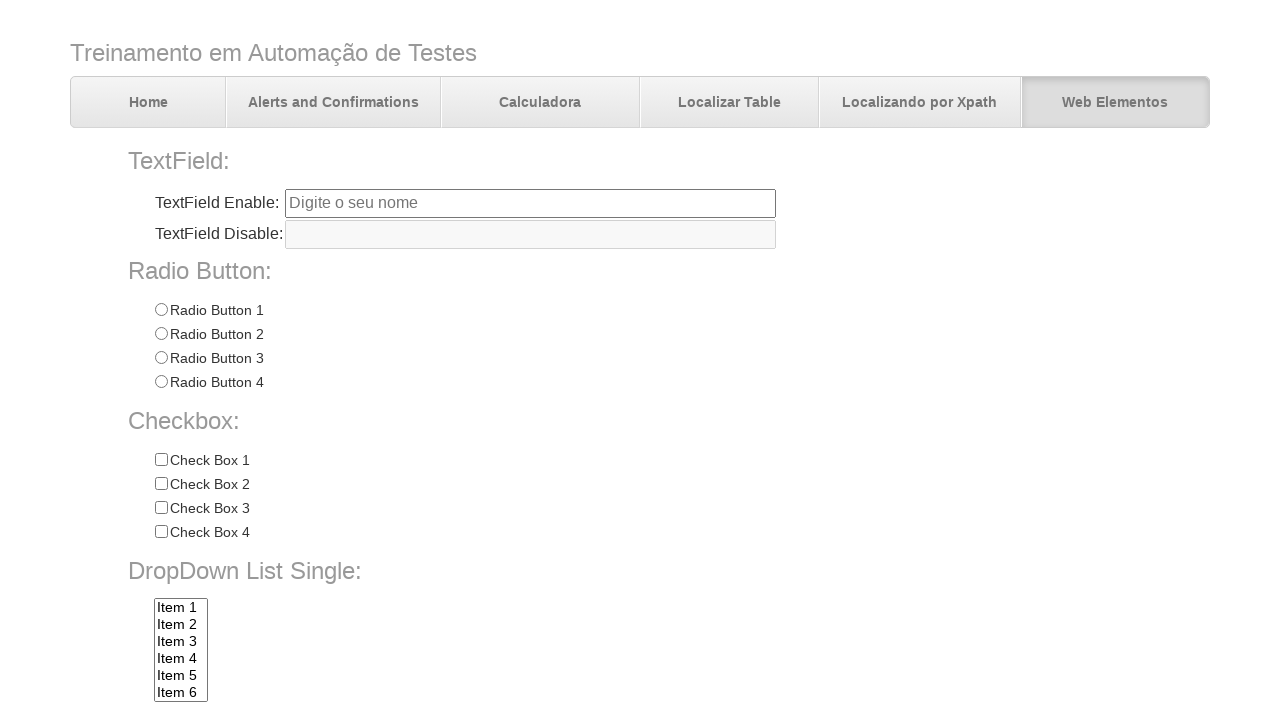

Clicked checkbox with value 'Check 3' at (161, 508) on input[name='chkbox'][value='Check 3']
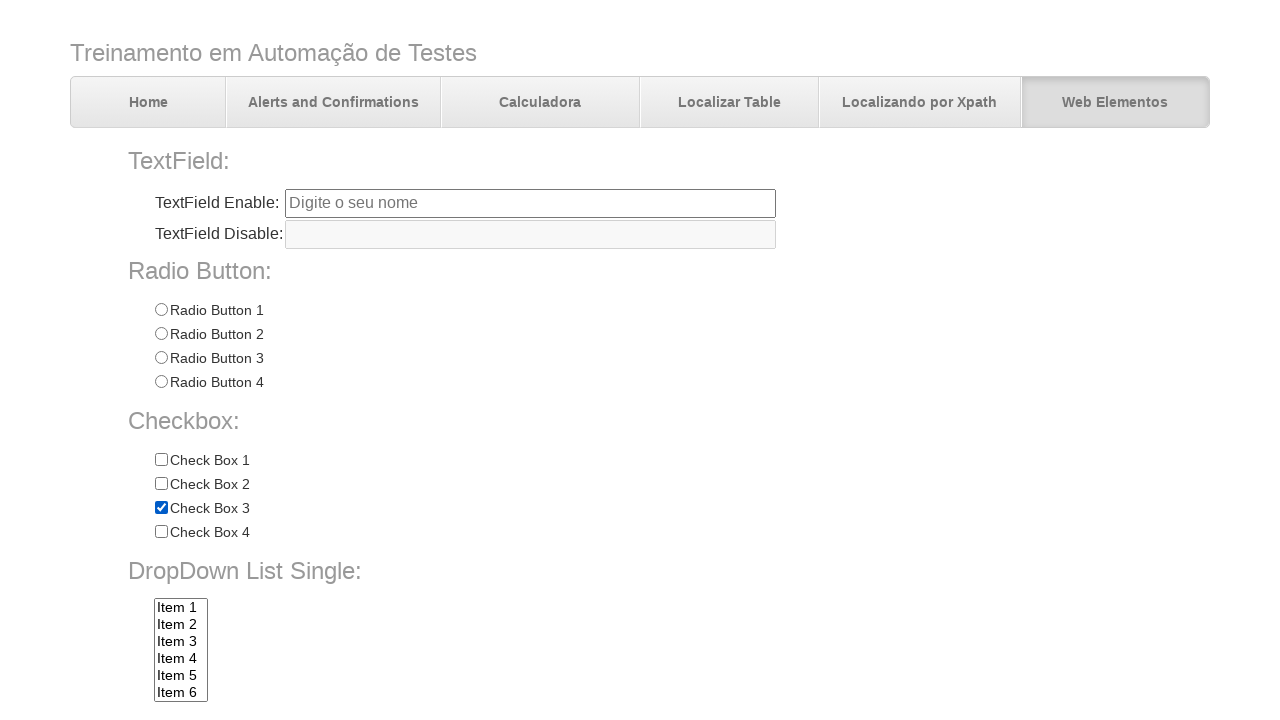

Clicked checkbox with value 'Check 4' at (161, 532) on input[name='chkbox'][value='Check 4']
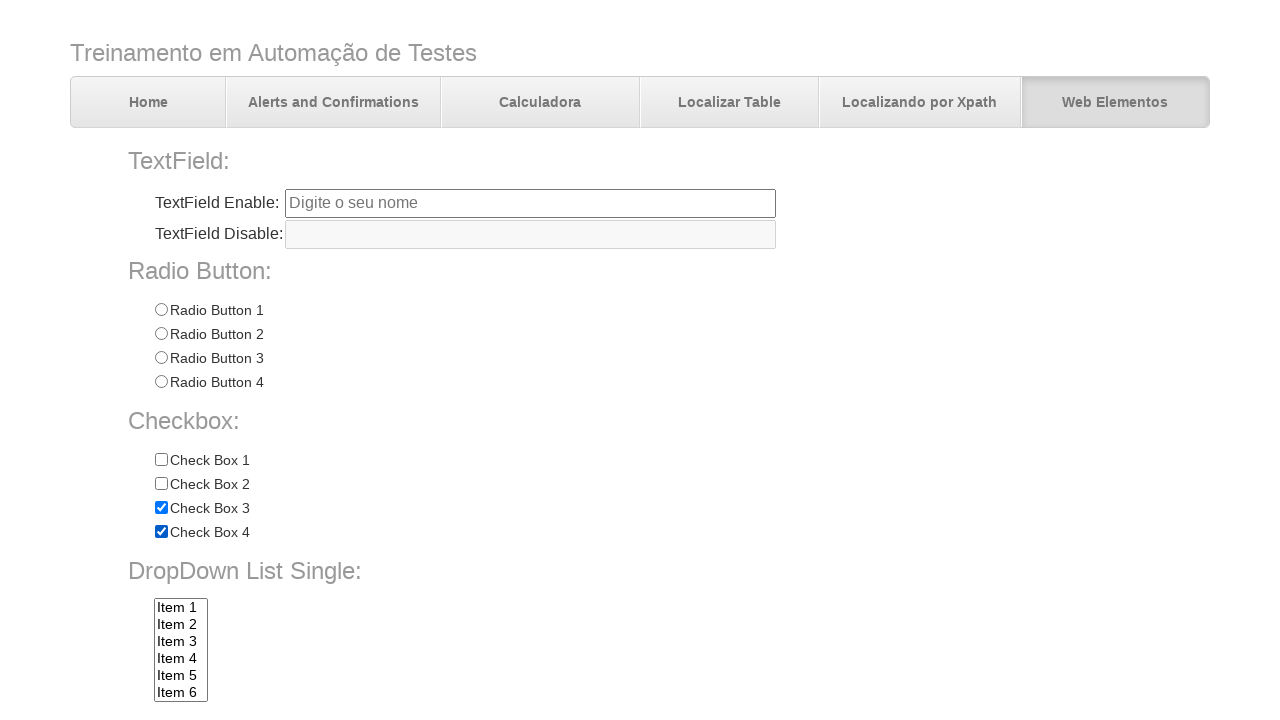

Verified that checkbox 'Check 1' is not selected
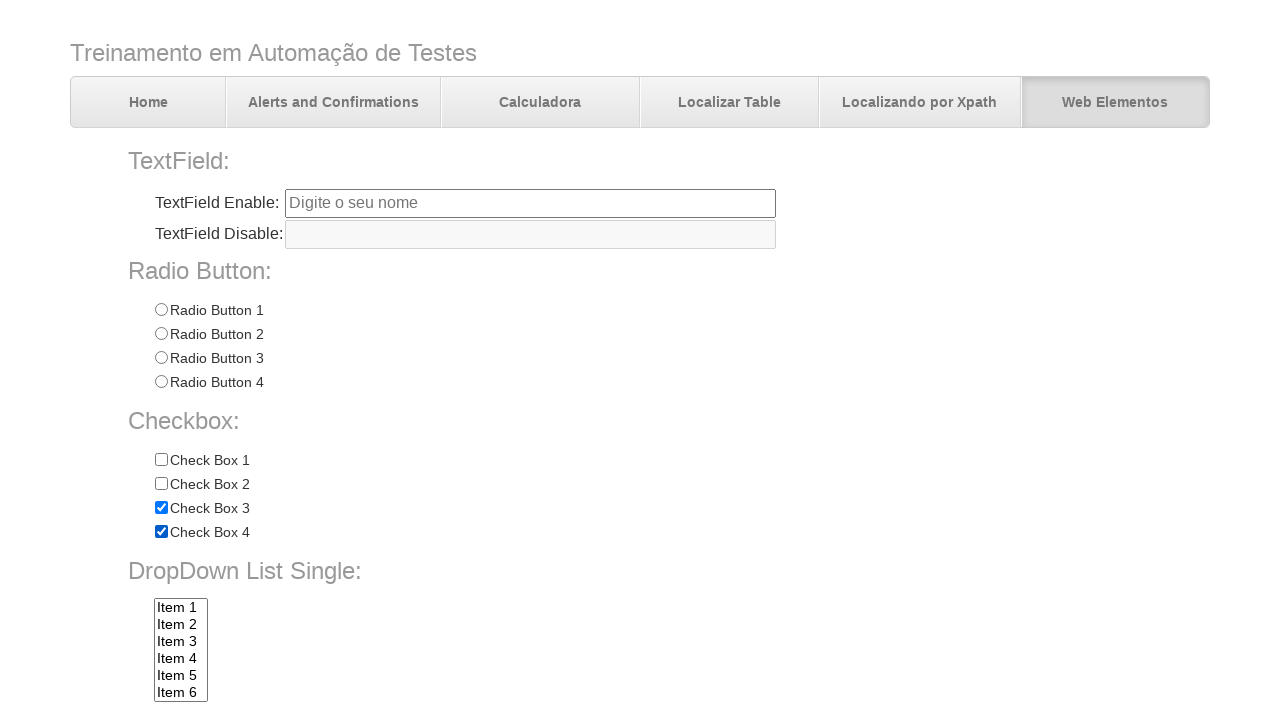

Verified that checkbox 'Check 2' is not selected
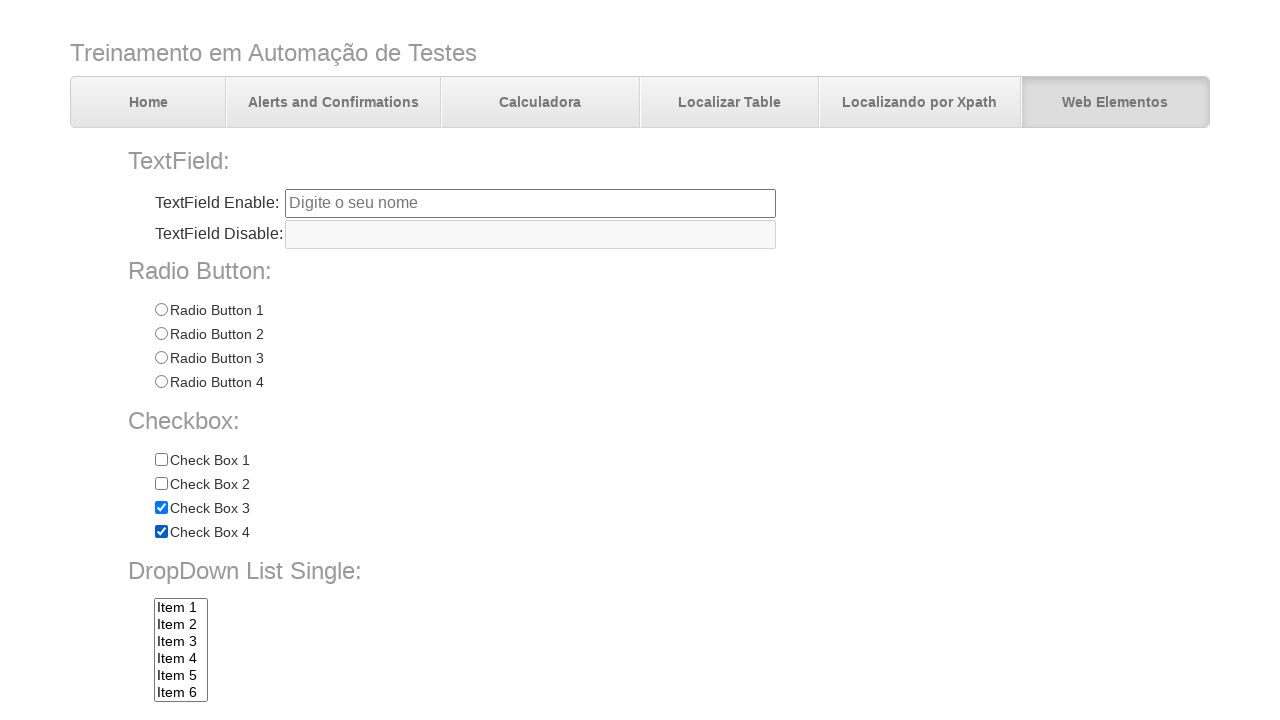

Verified that checkbox 'Check 3' is selected
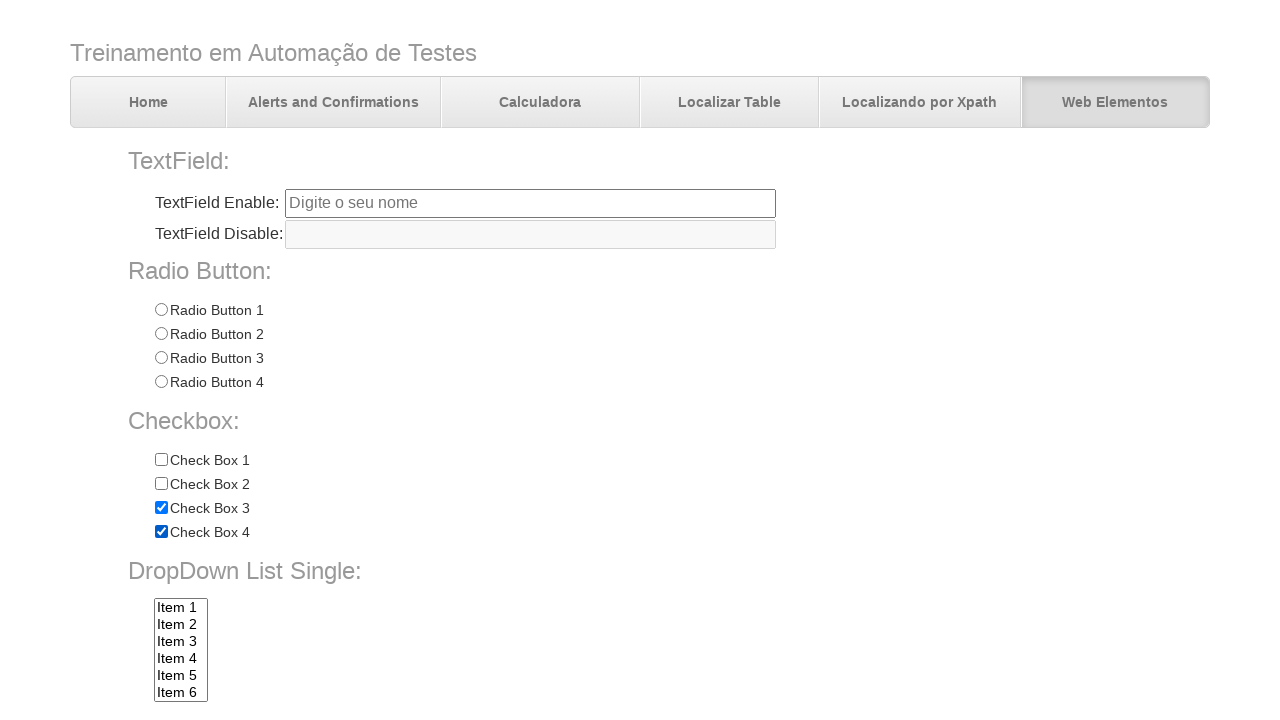

Verified that checkbox 'Check 4' is selected
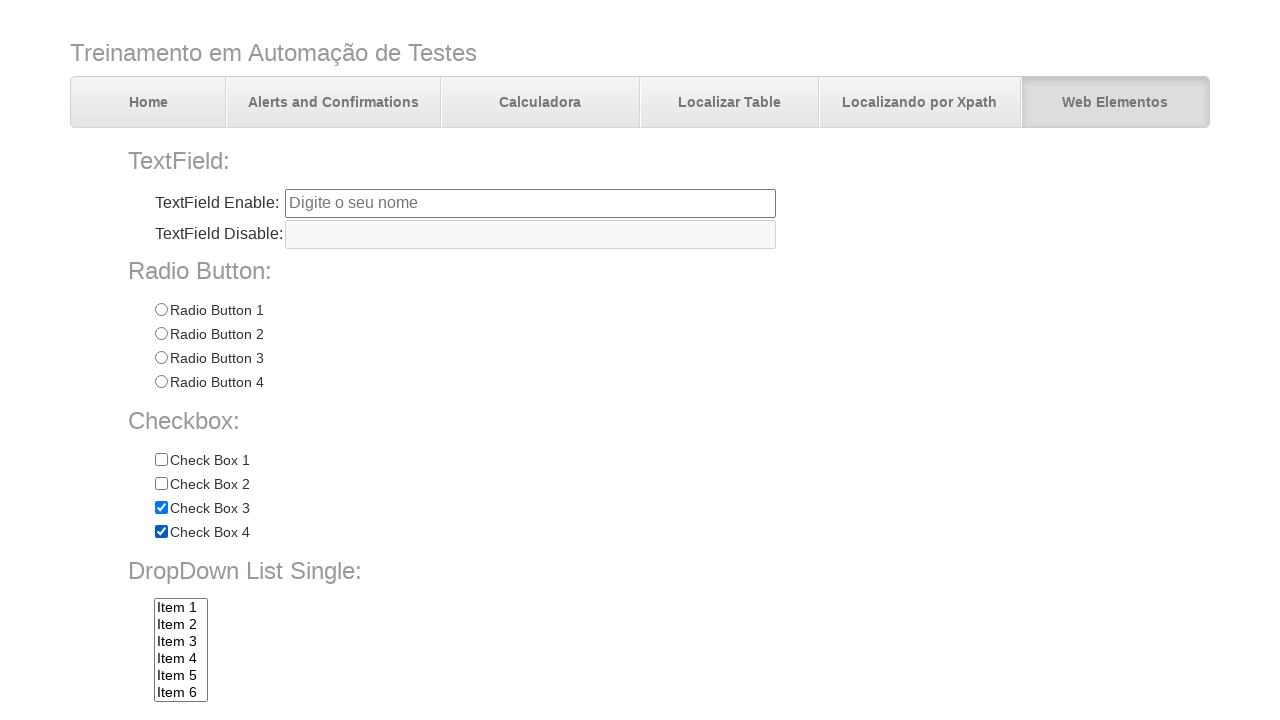

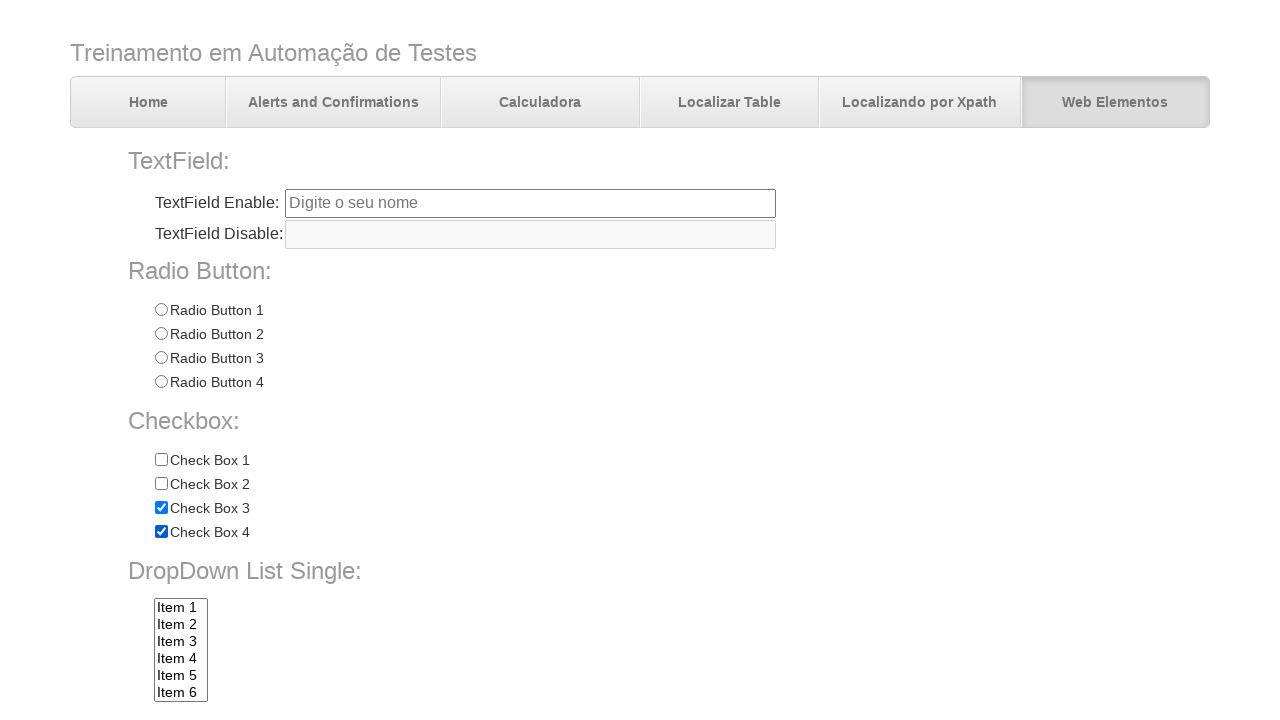